Navigates to tutorialspoint homepage and verifies that link elements are present on the page by checking for elements with href attributes.

Starting URL: https://www.tutorialspoint.com/index.htm

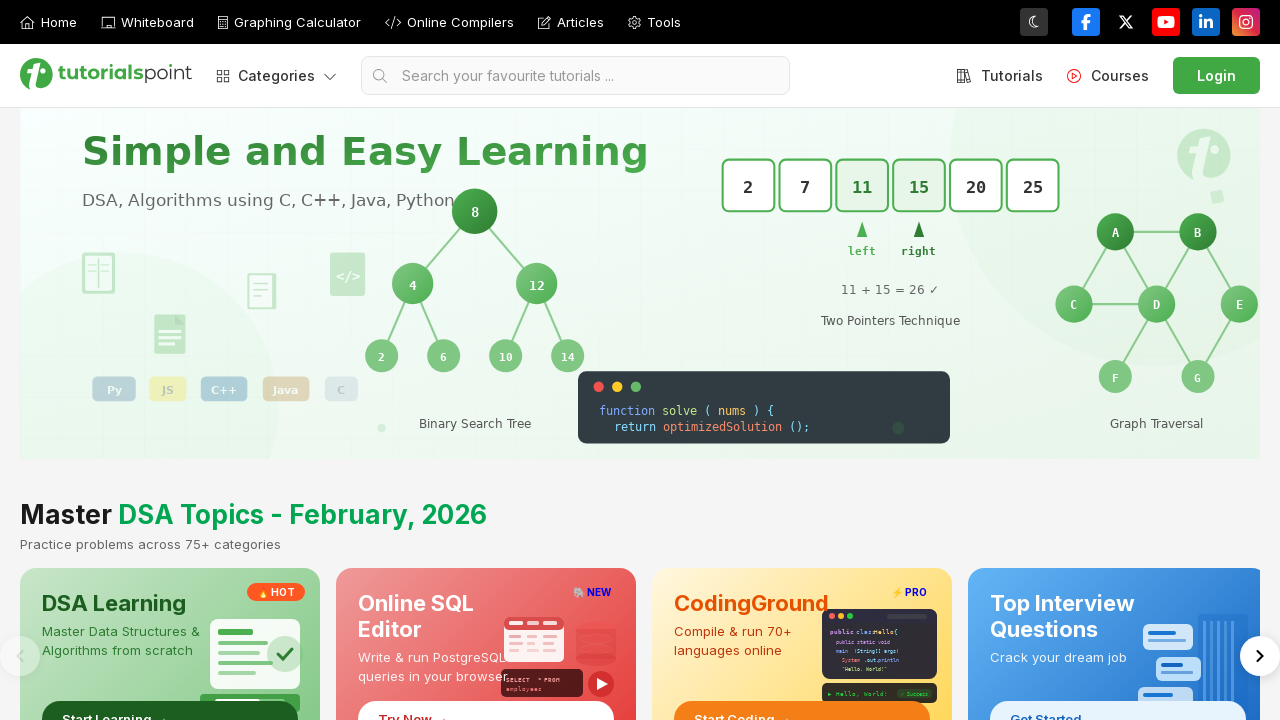

Page loaded with domcontentloaded state
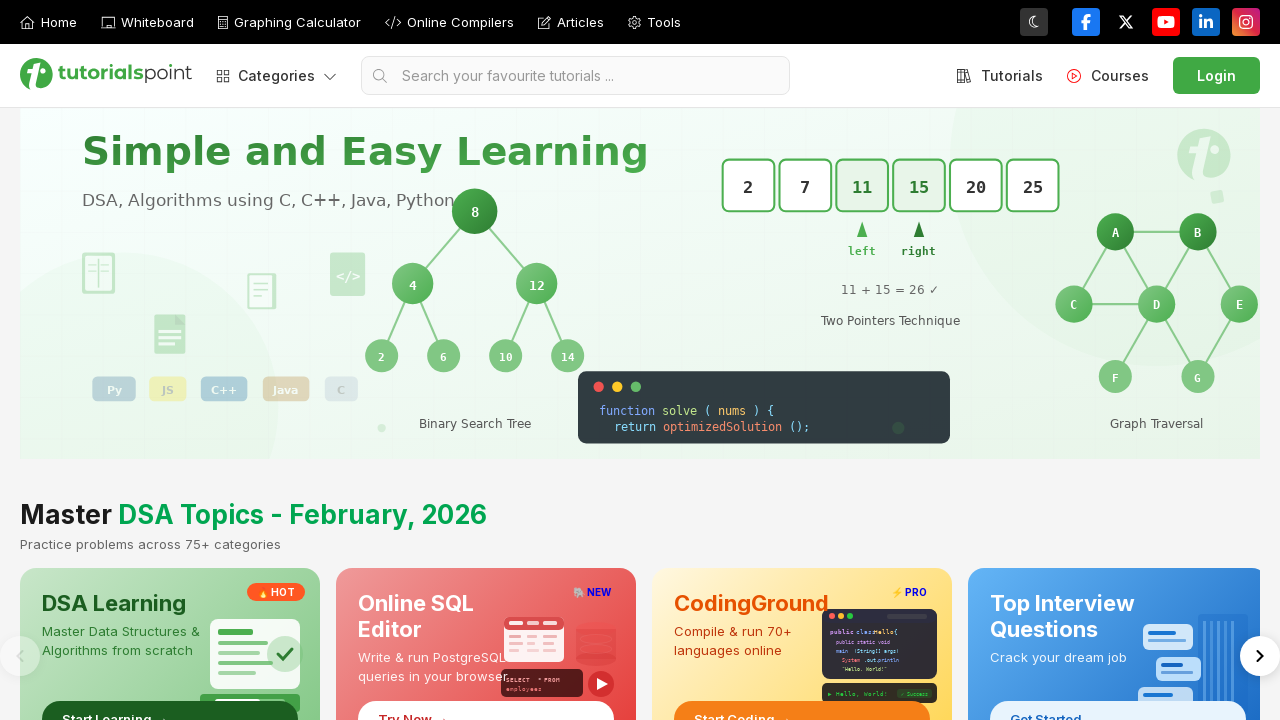

Waited for link elements with href attributes to be present
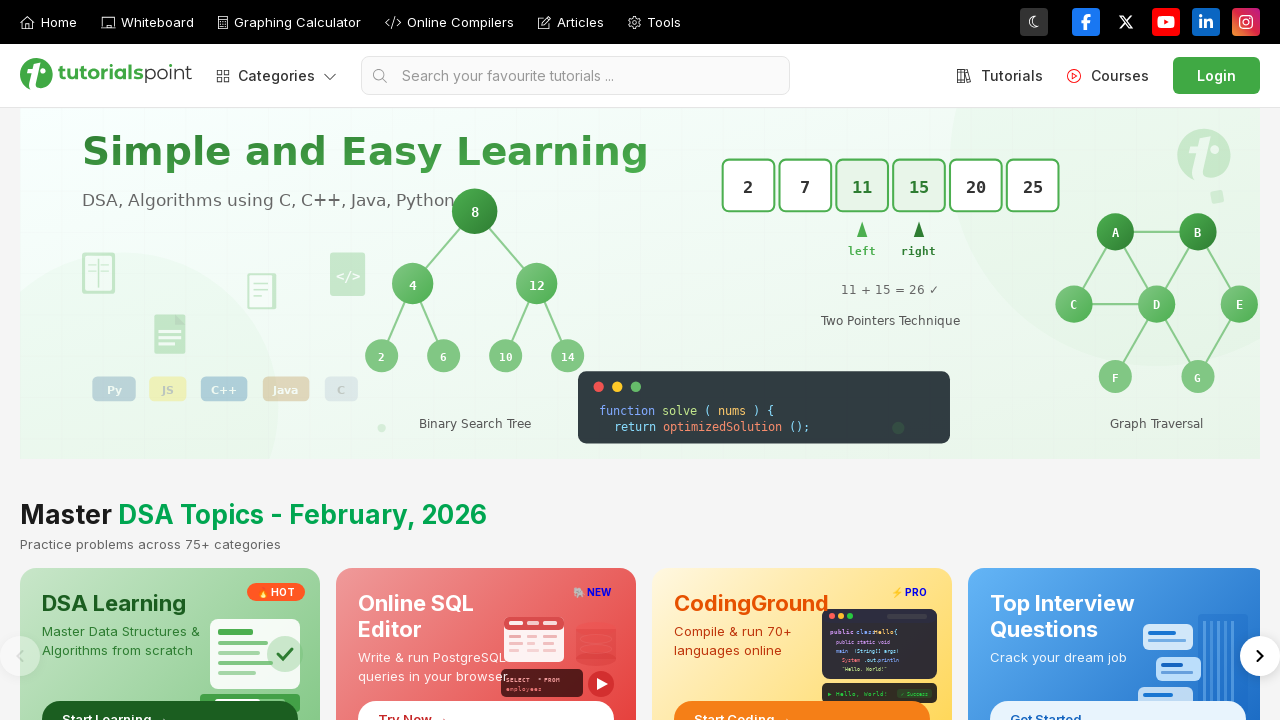

Located all link elements with href attributes
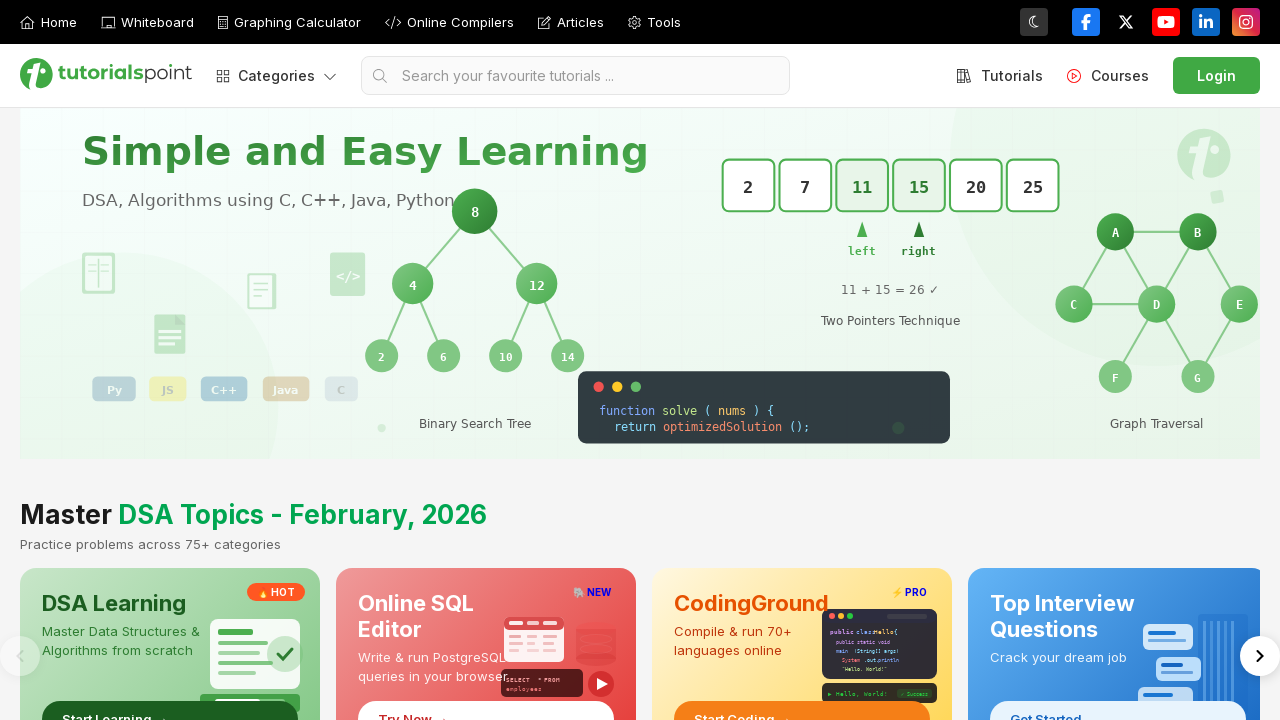

Found 217 link elements on the page
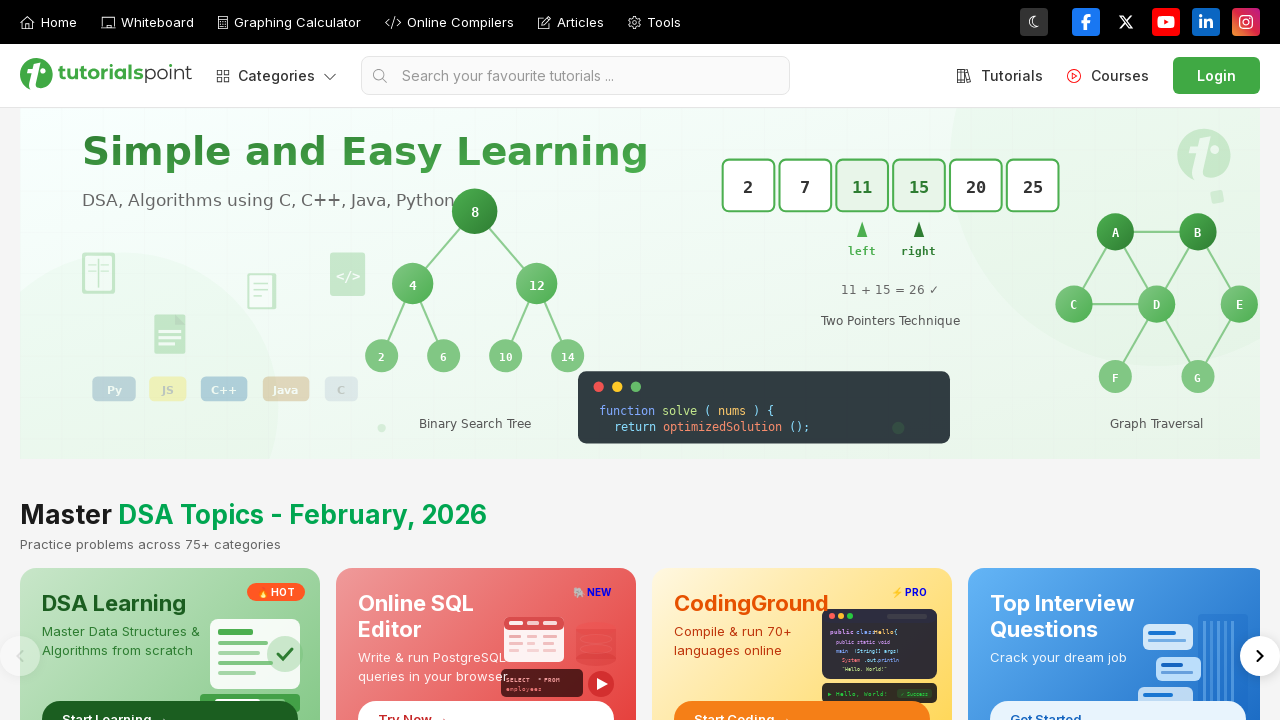

Assertion passed: links are present on the page
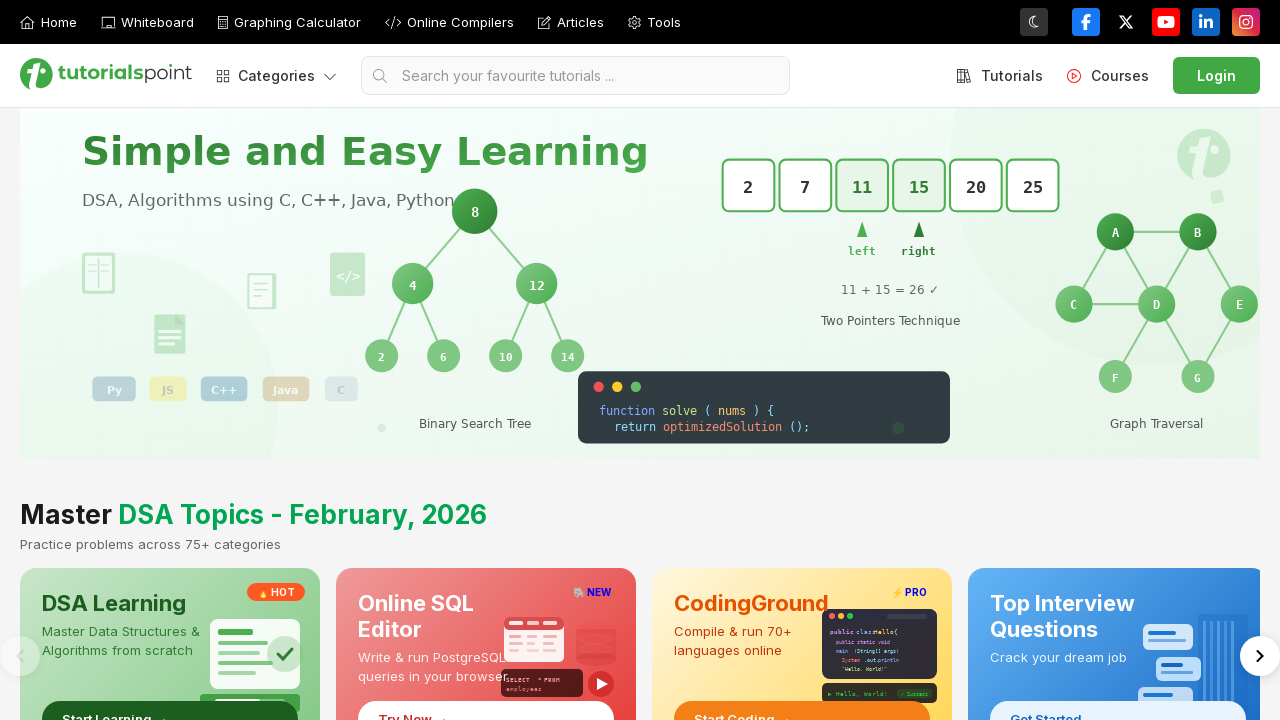

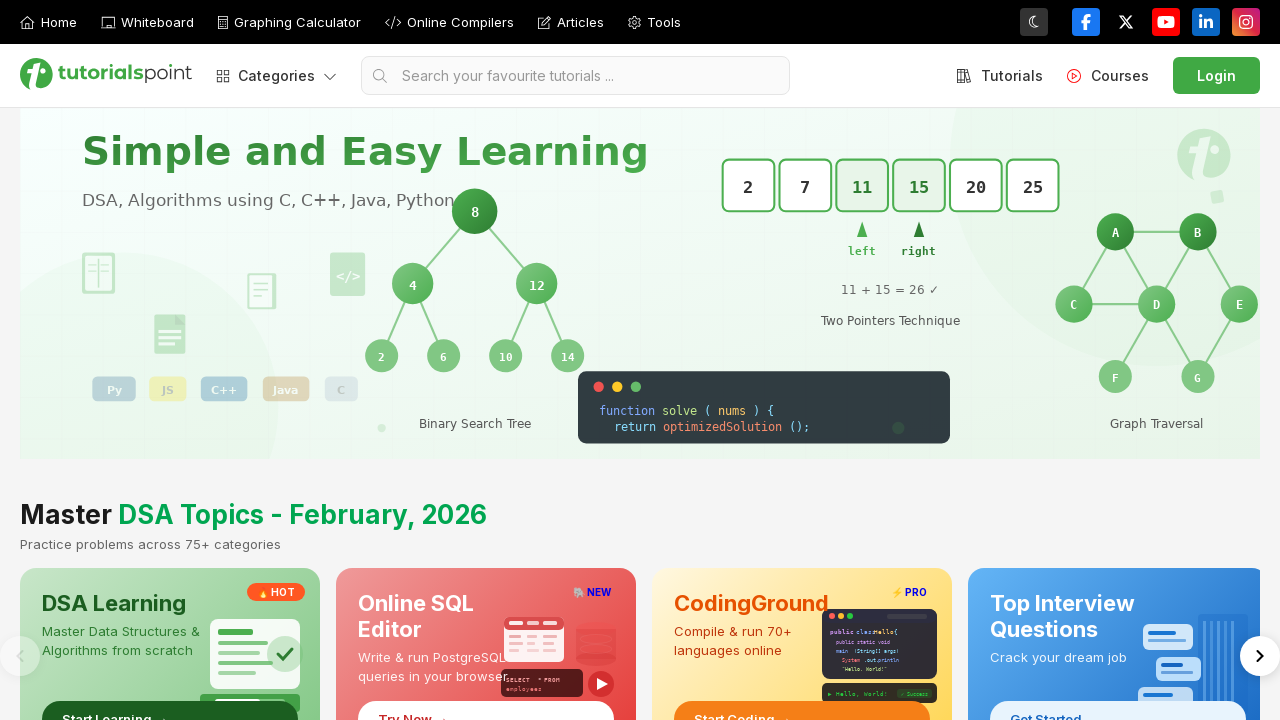